Tests JavaScript information alert by clicking a button that triggers an alert, accepting it, and verifying the success message is displayed.

Starting URL: http://the-internet.herokuapp.com/javascript_alerts

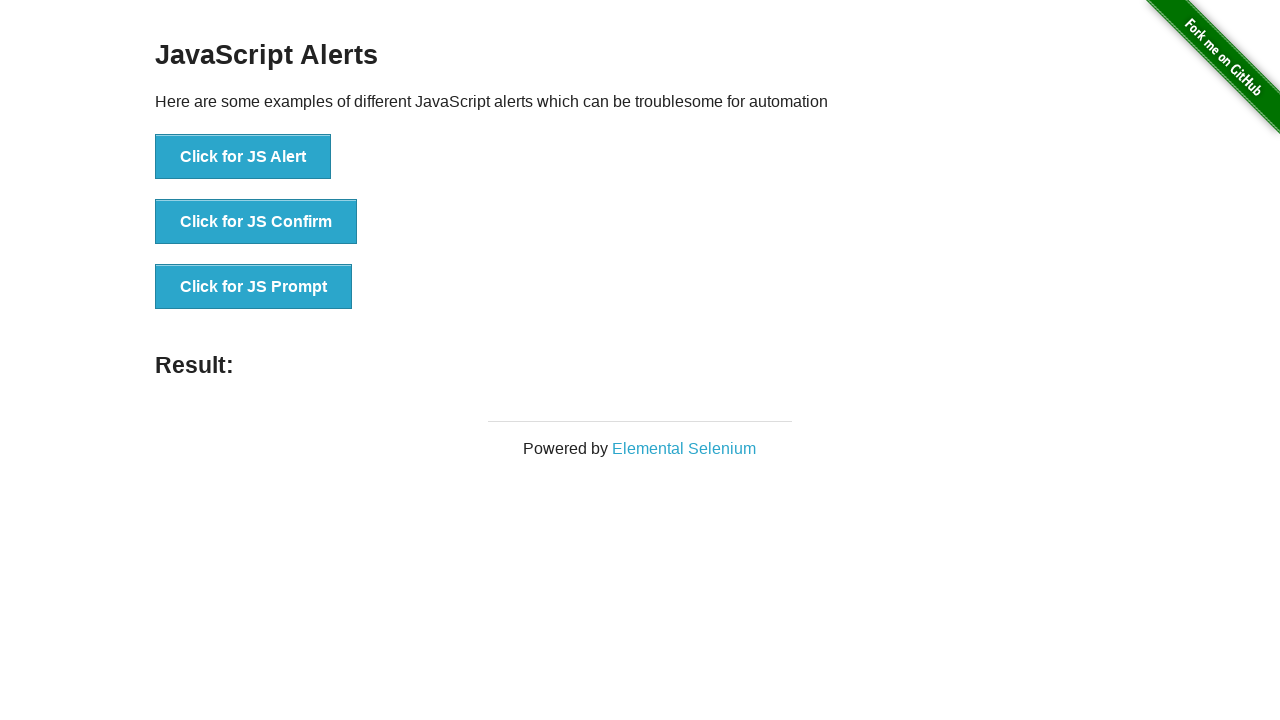

Clicked 'Click for JS Alert' button to trigger JavaScript alert at (243, 157) on xpath=//button[contains(text(),'Click for JS Alert')]
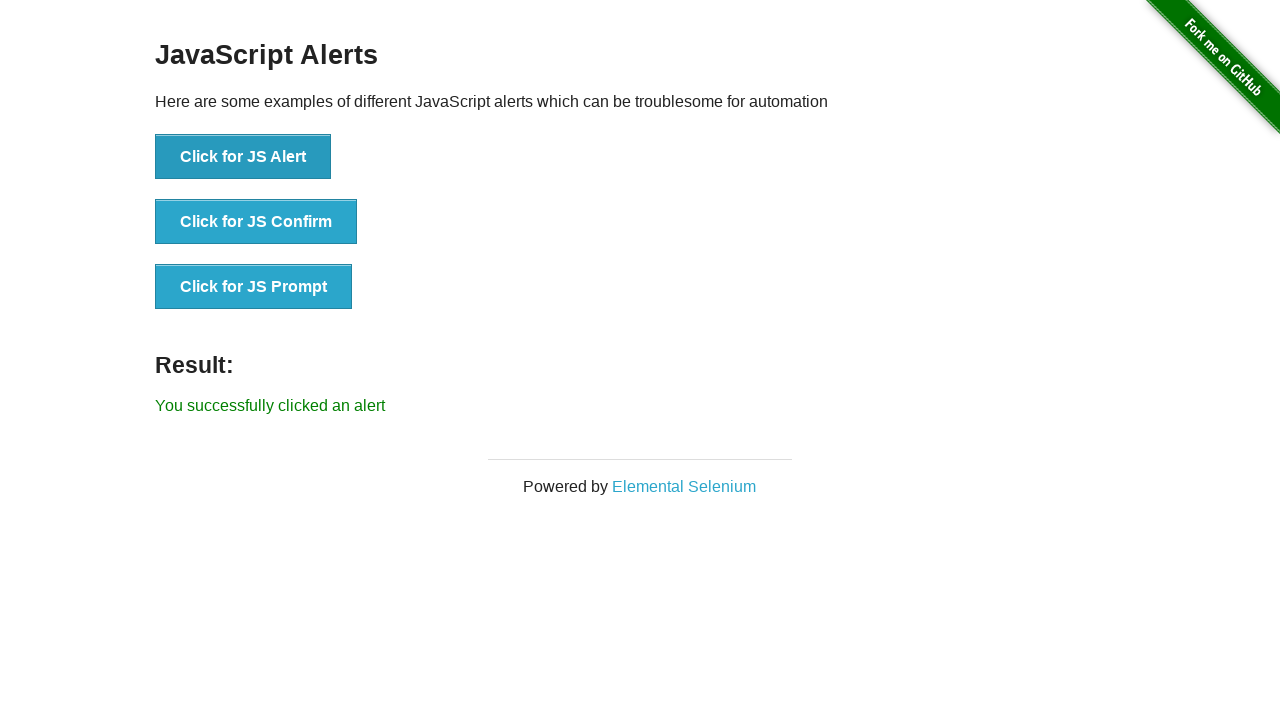

Set up dialog handler to accept alerts
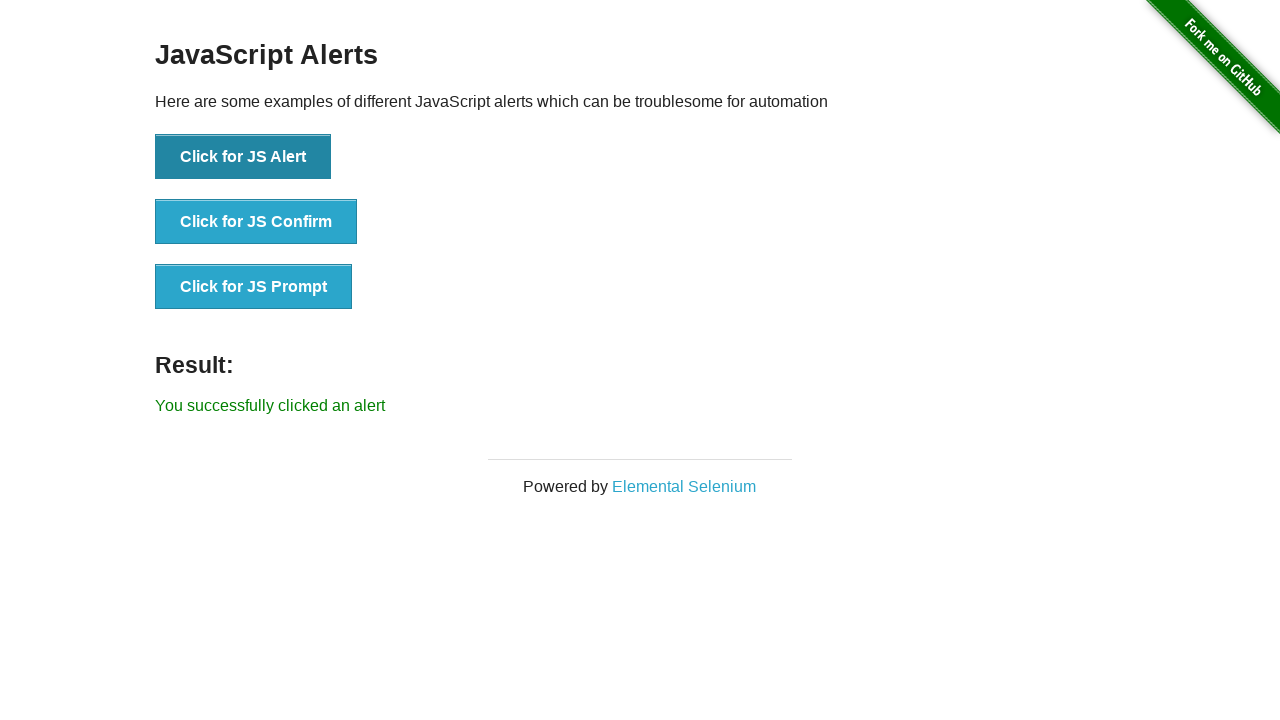

Waited for success message to appear
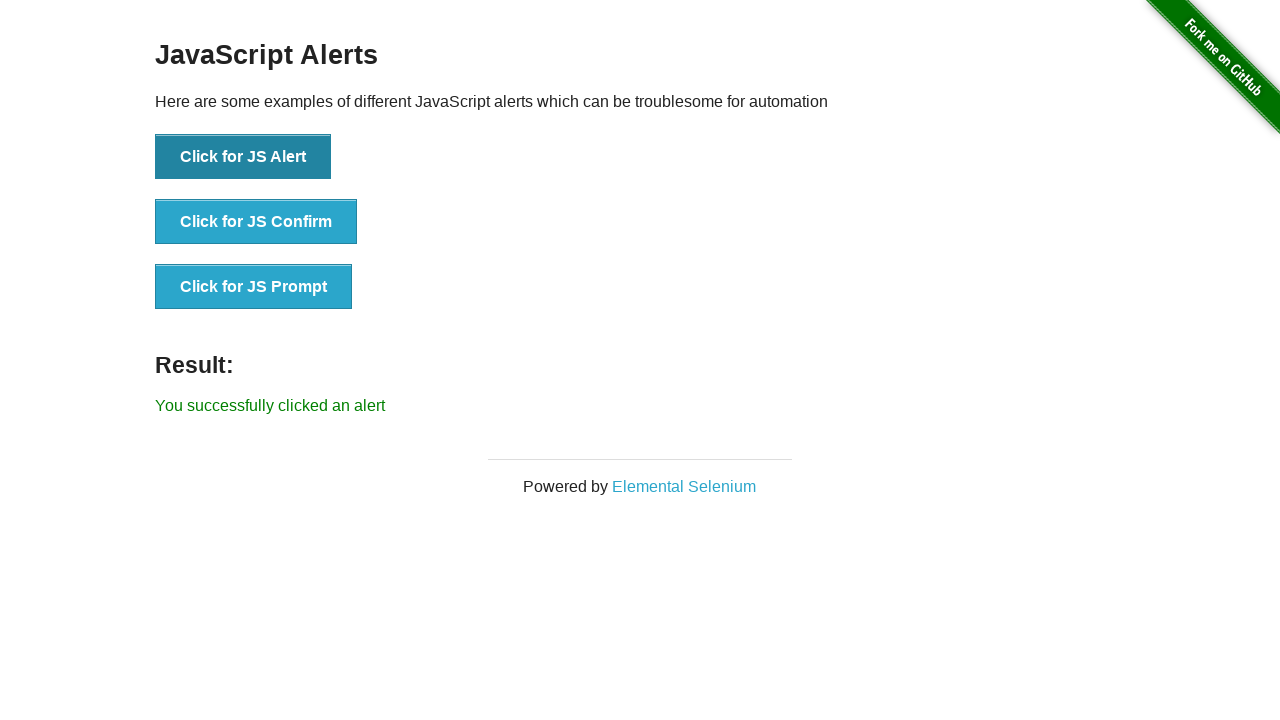

Retrieved success message text: 'You successfully clicked an alert'
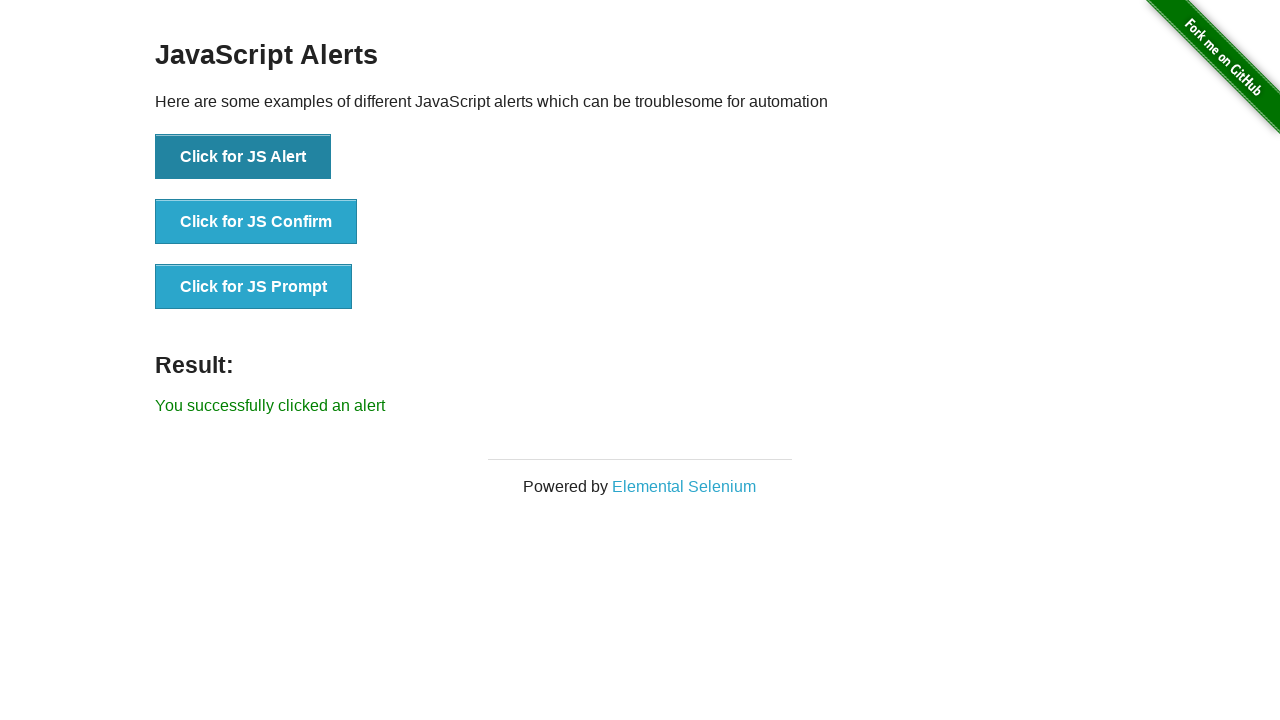

Verified success message matches expected text 'You successfully clicked an alert'
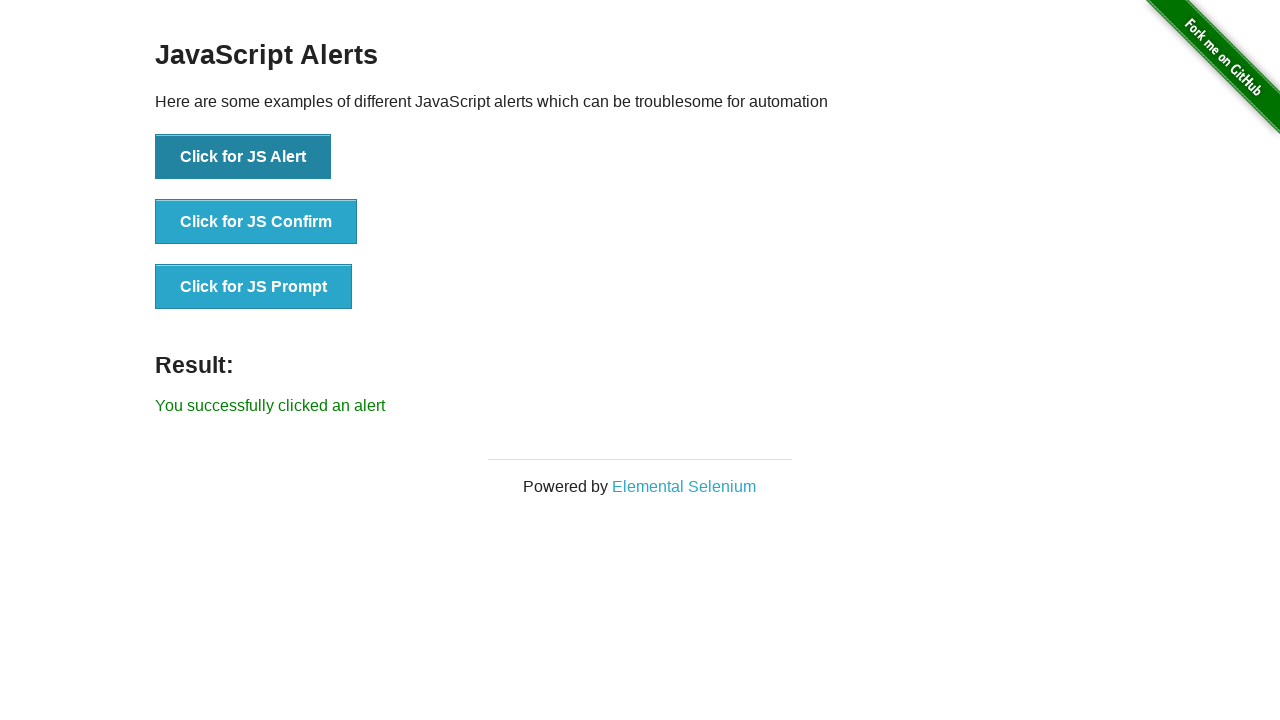

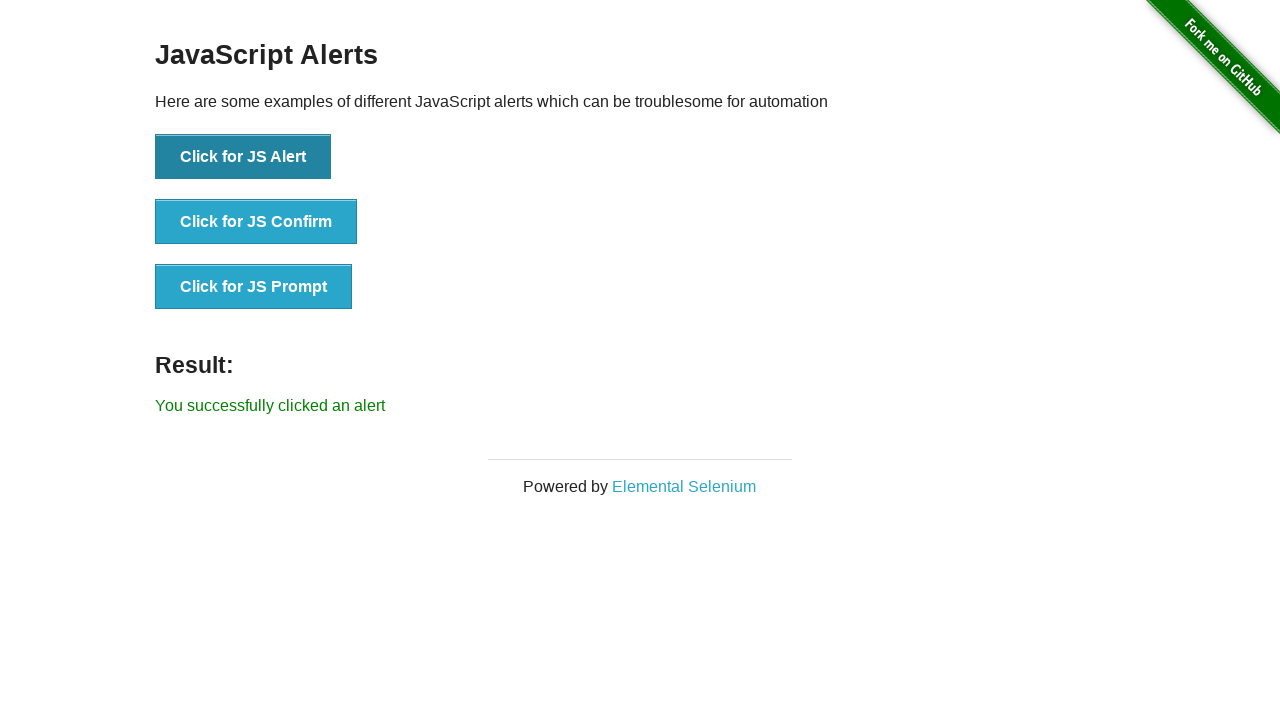